Tests drag and drop functionality on jQuery UI demo page by dragging an element onto a drop target within an iframe, then clicks a navigation menu item

Starting URL: https://jqueryui.com/droppable/

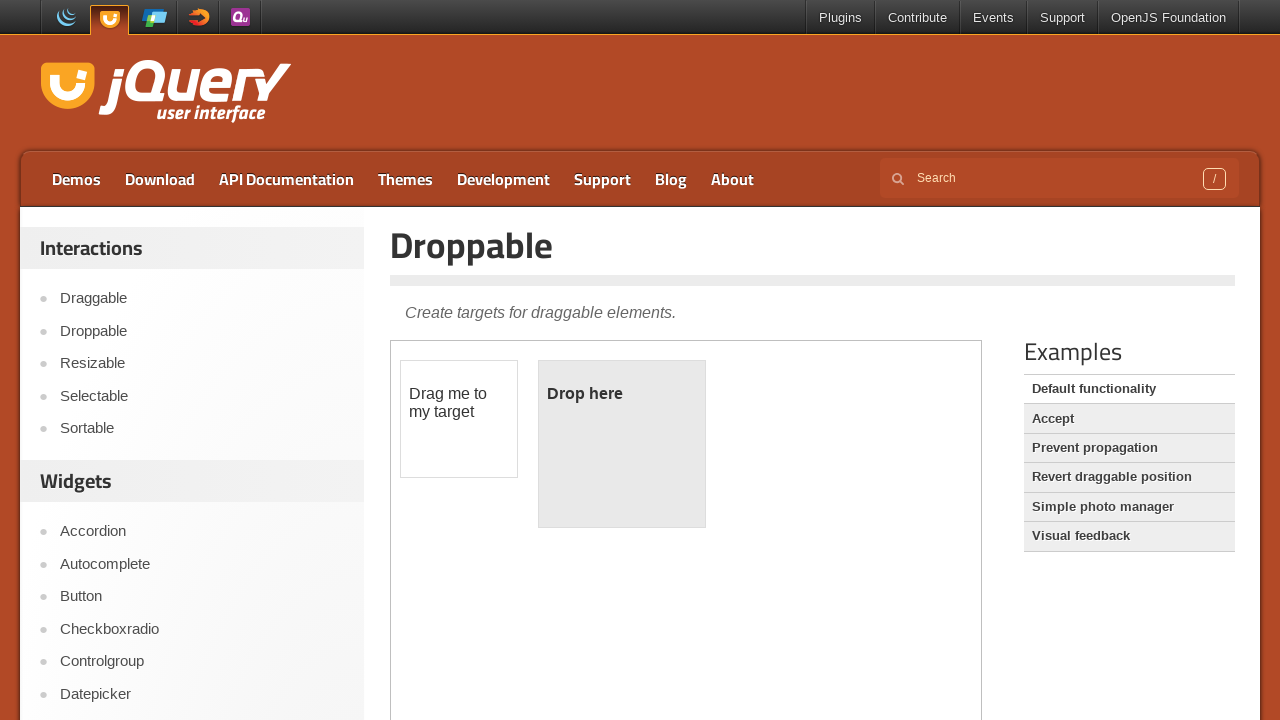

Set viewport size to 1920x1080
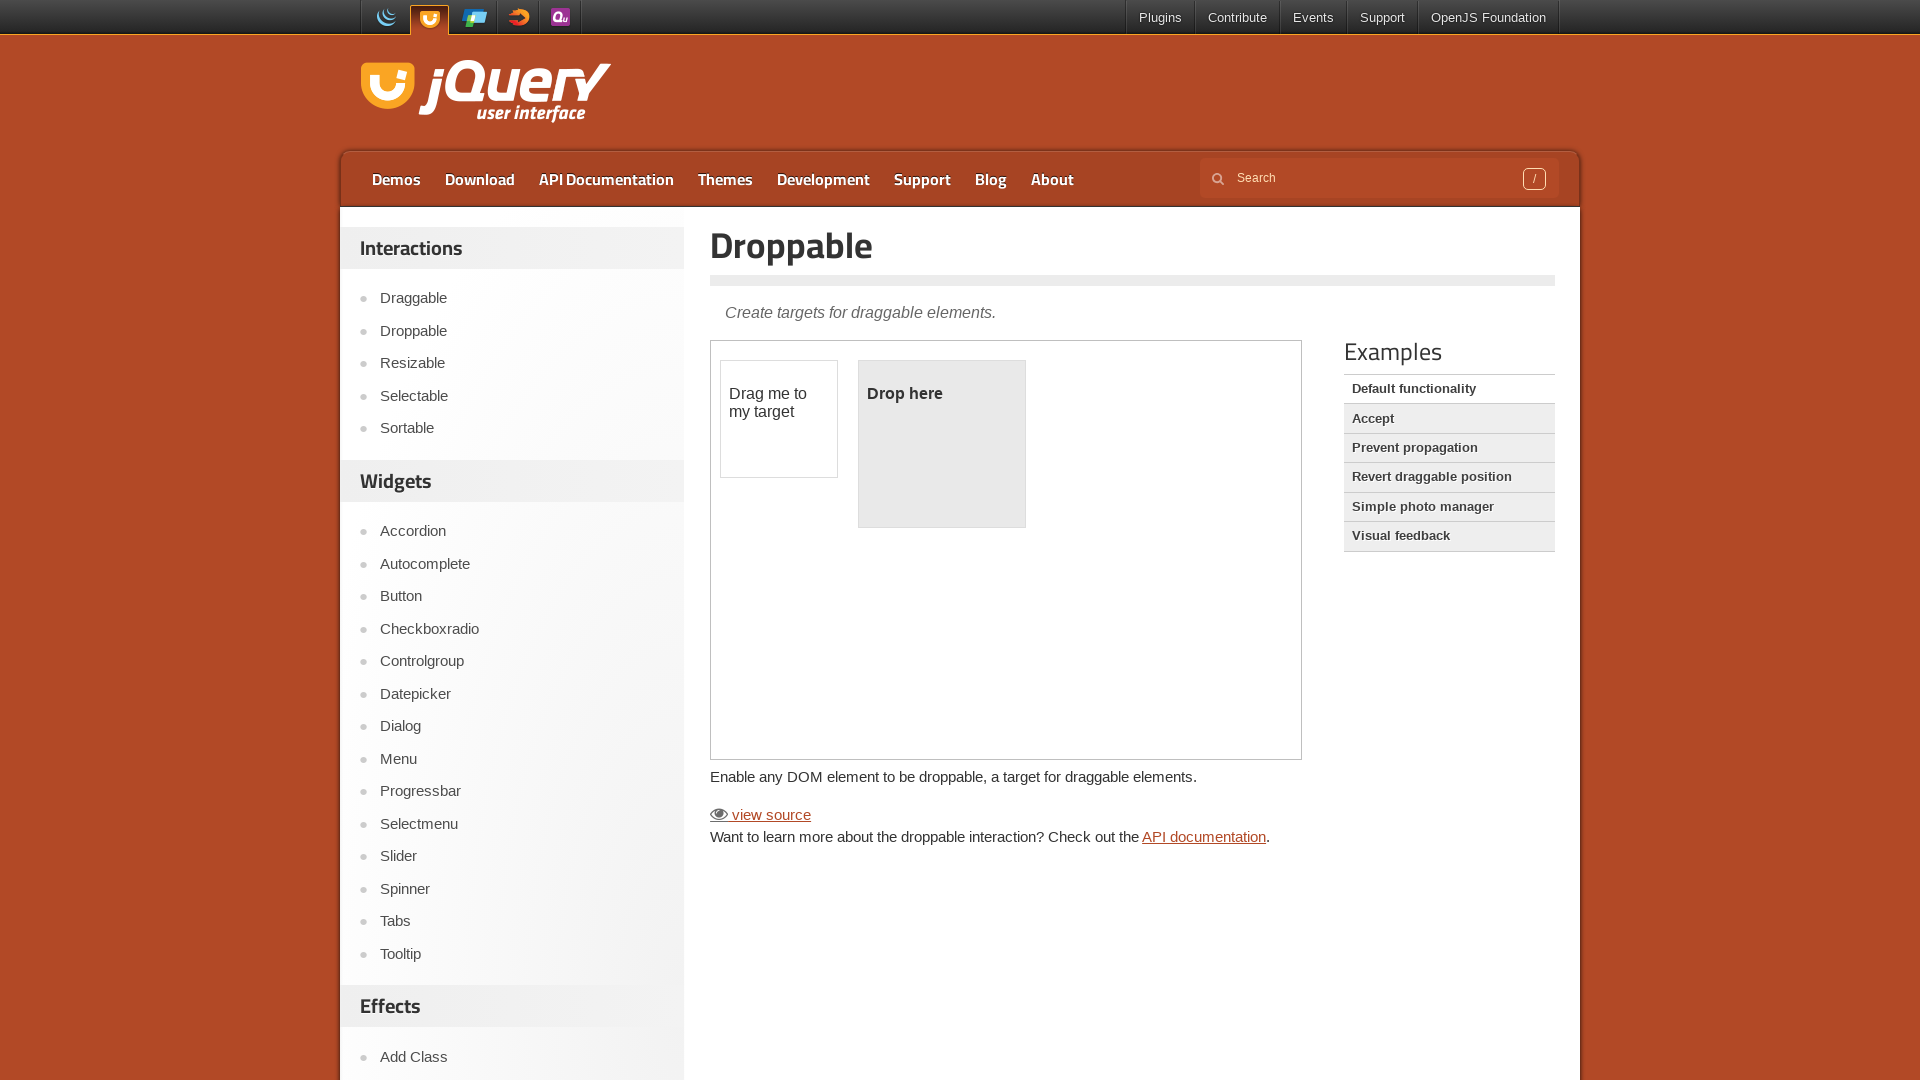

Located iframe containing drag and drop demo
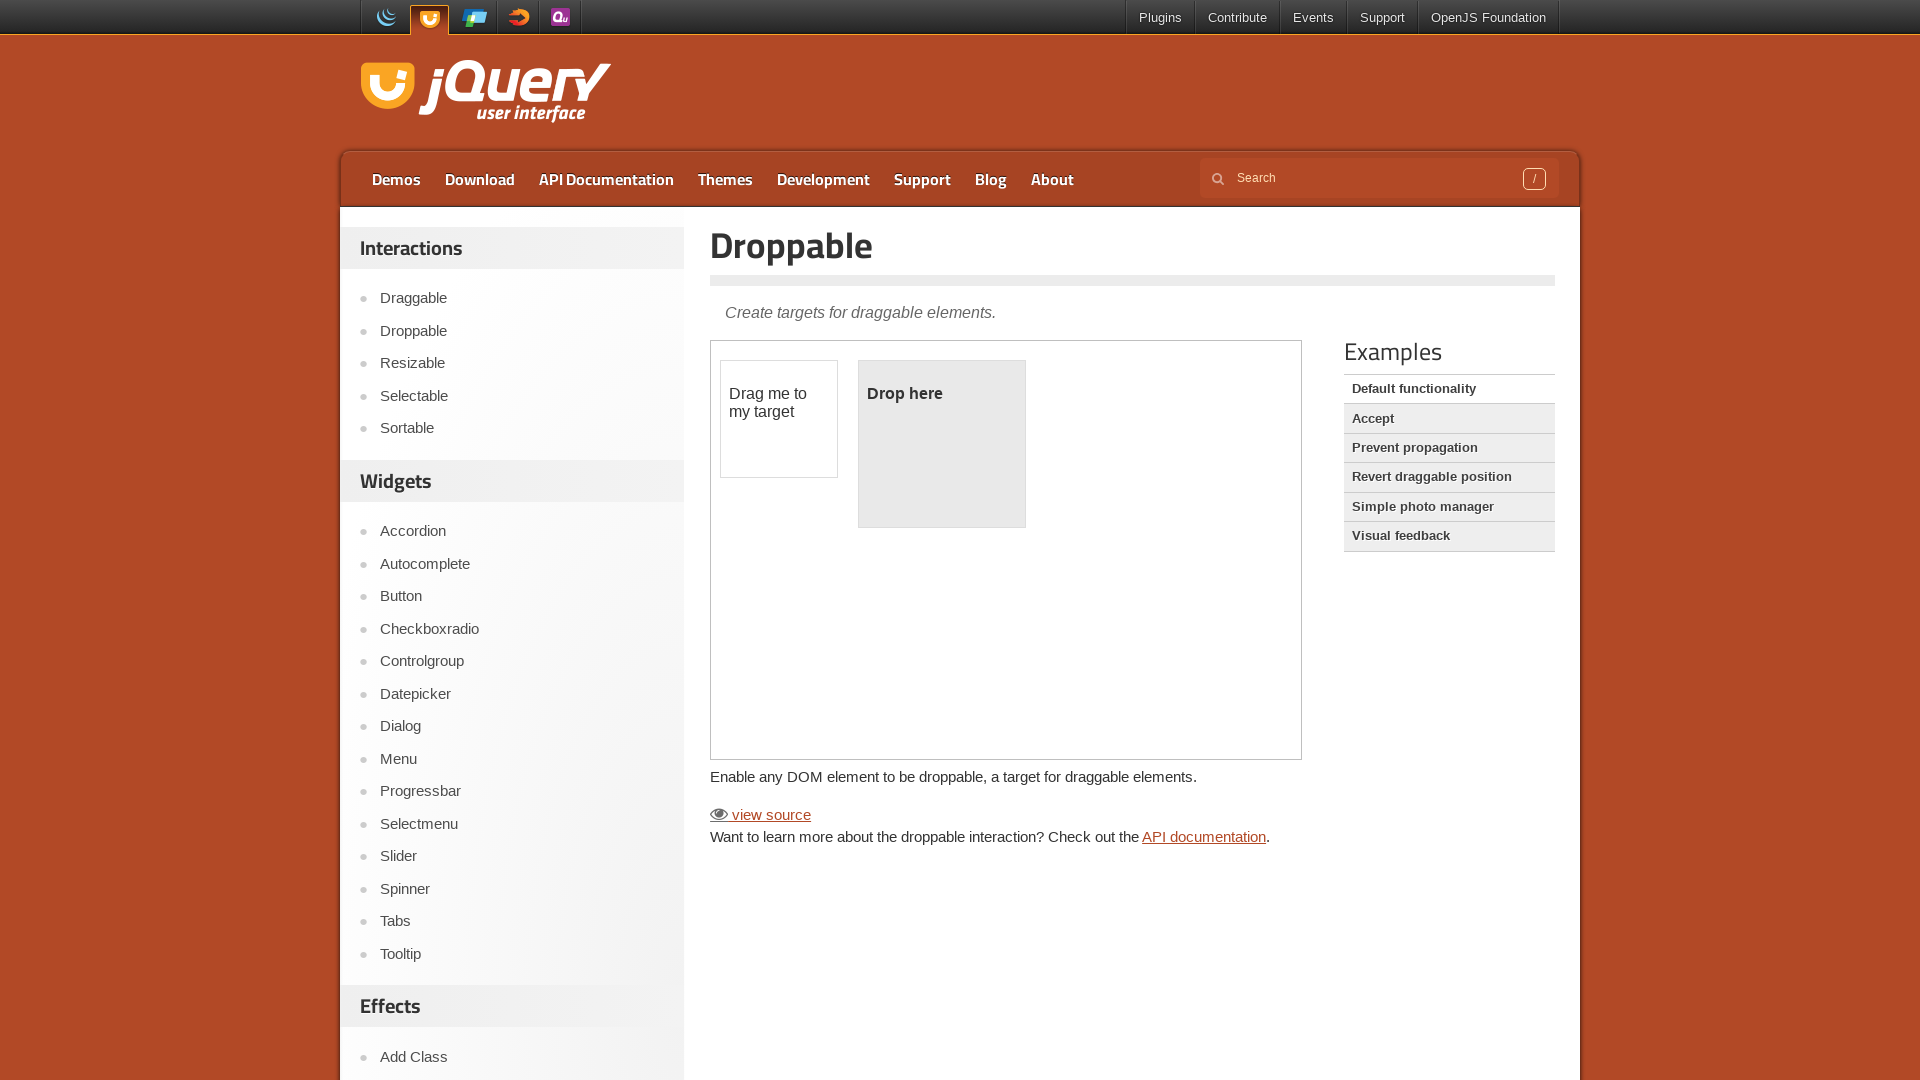

Located draggable element with id 'draggable'
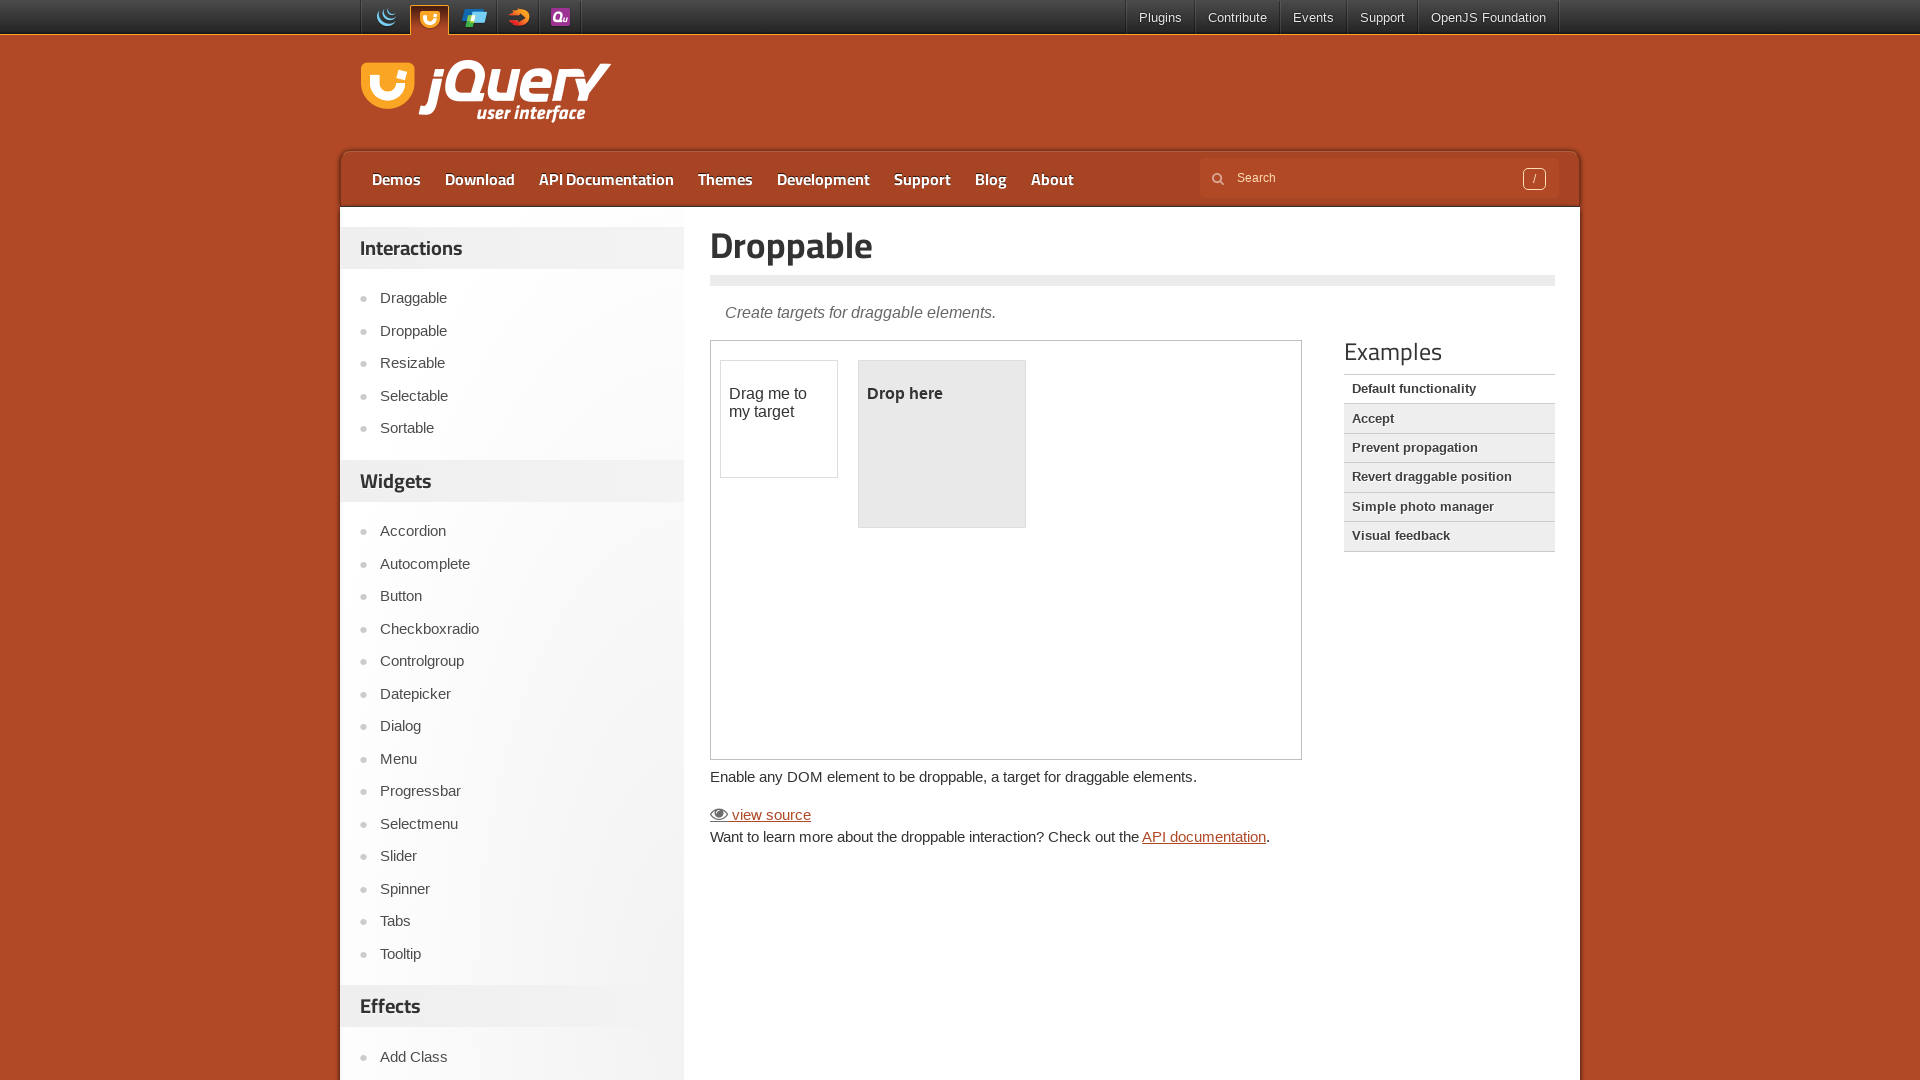

Located droppable element with id 'droppable'
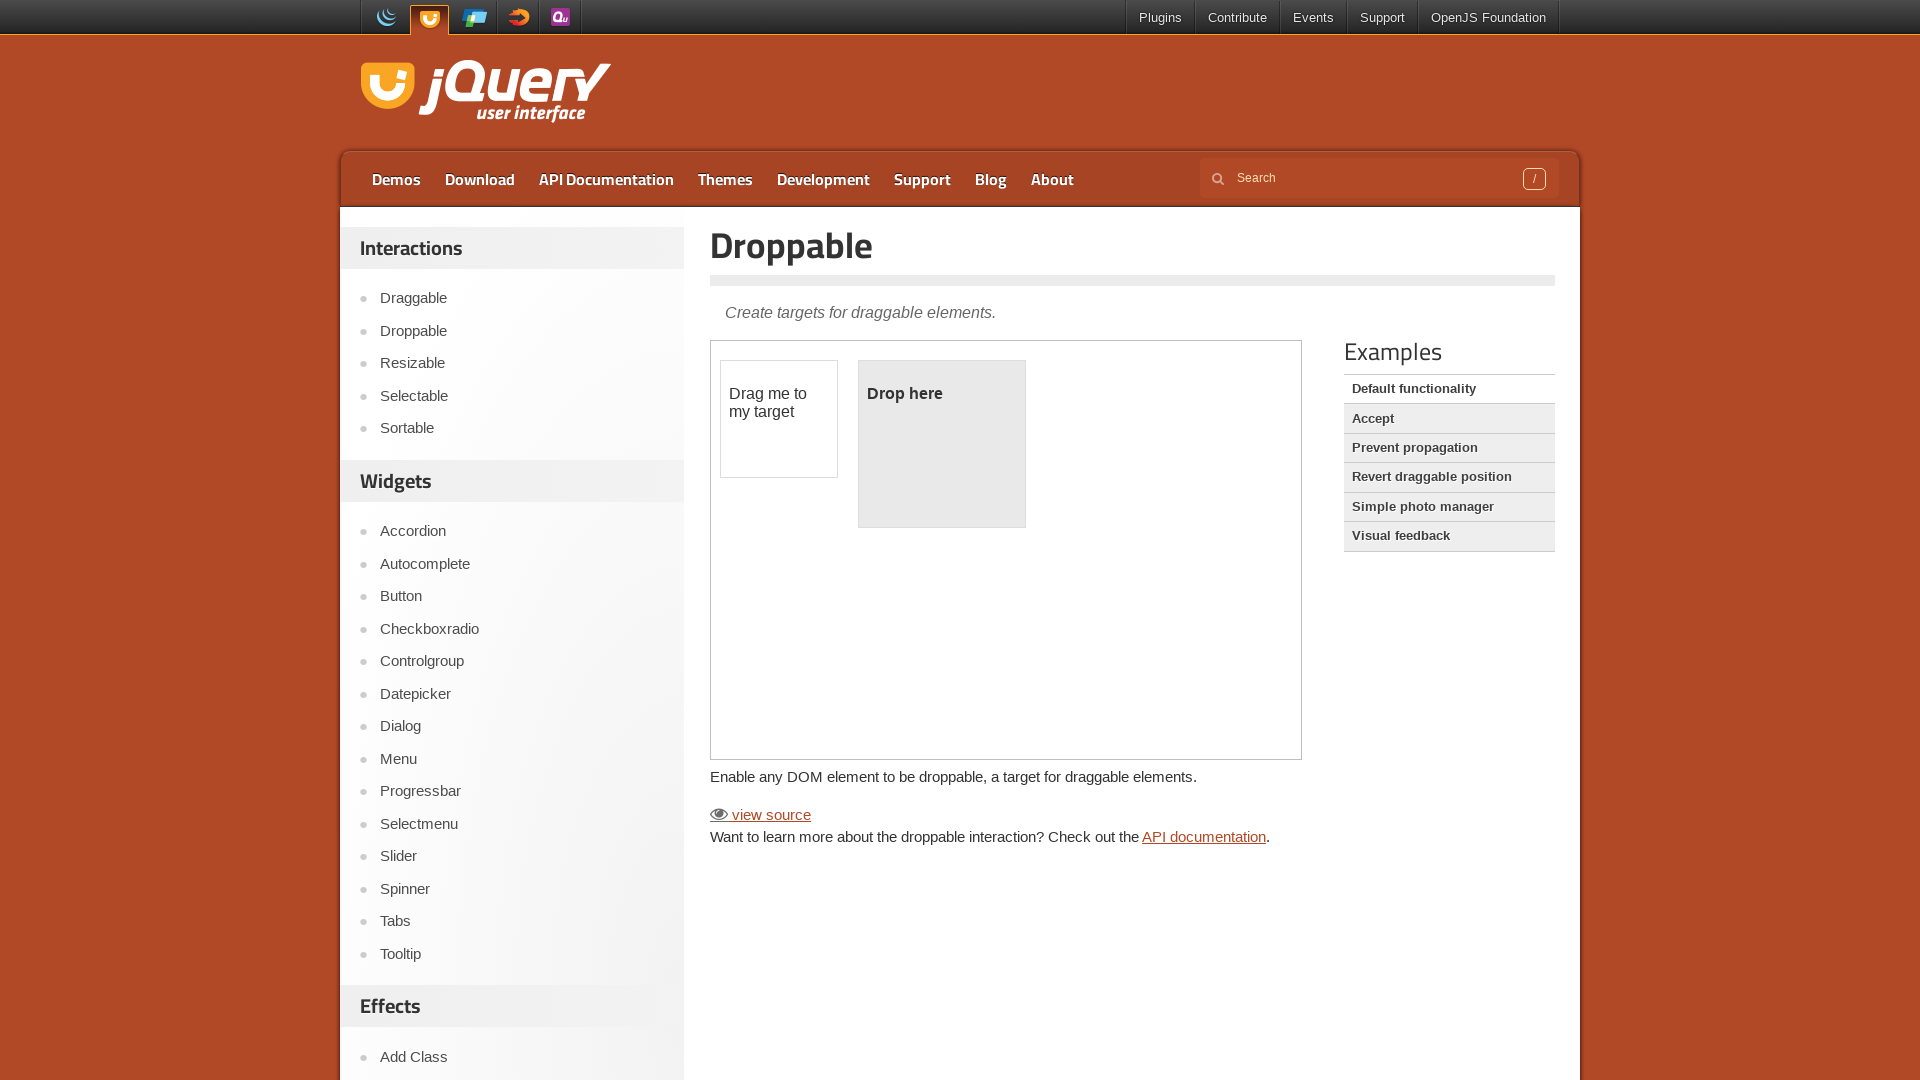

Dragged draggable element onto droppable target at (942, 444)
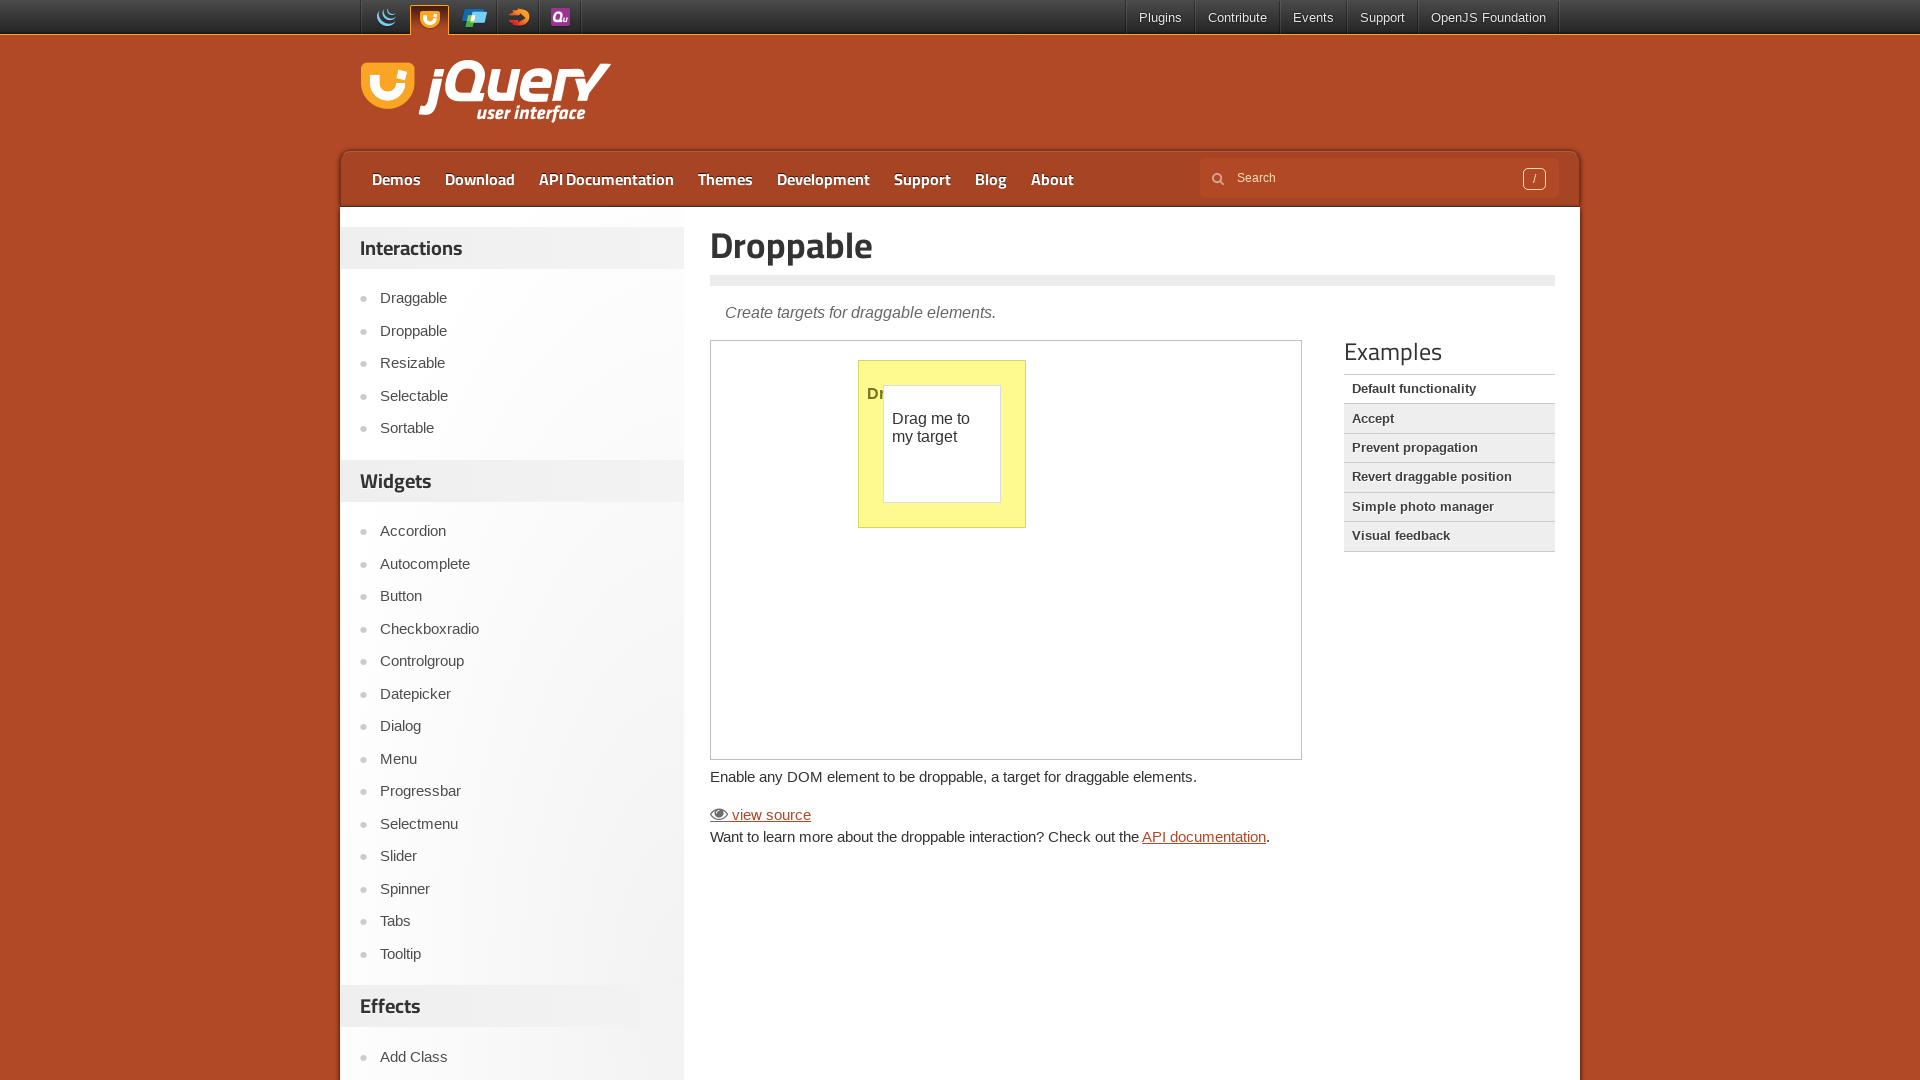

Clicked first menu item in top navigation at (396, 179) on #menu-top > li:first-child > a
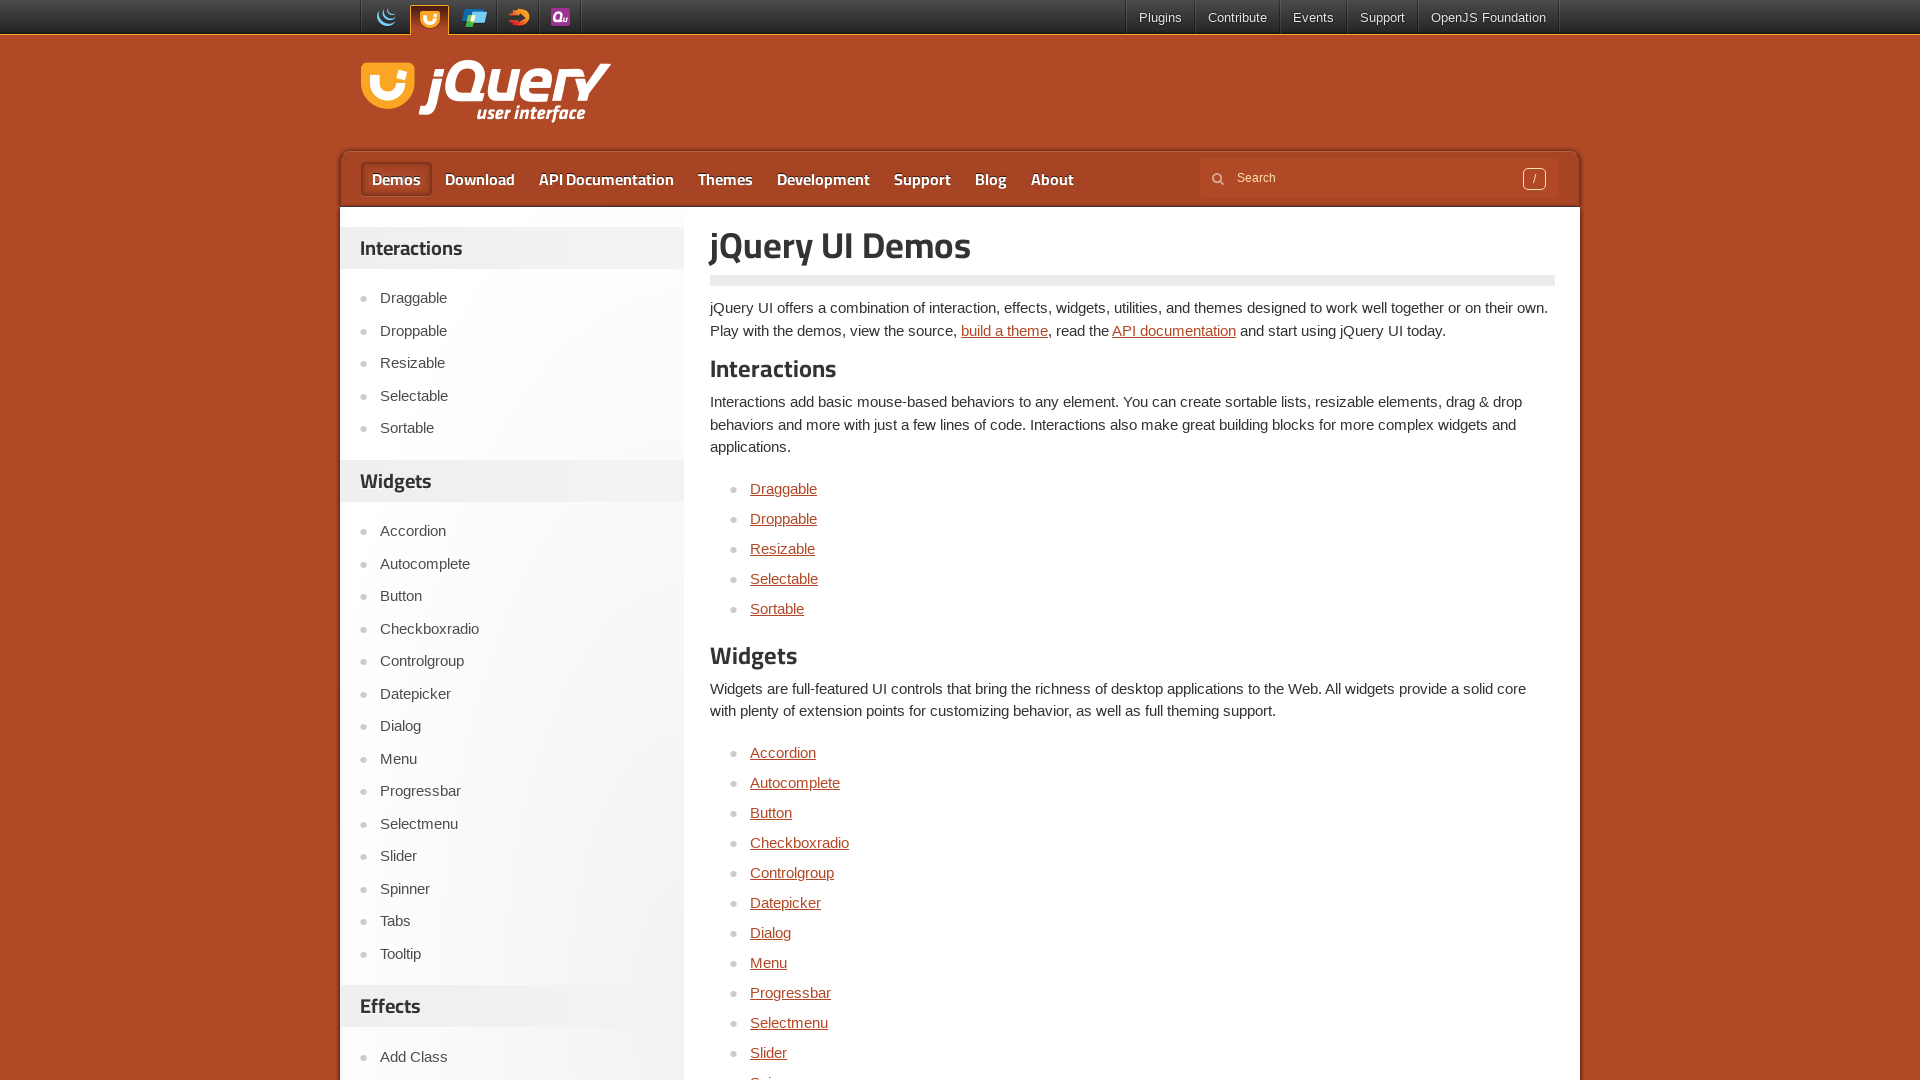

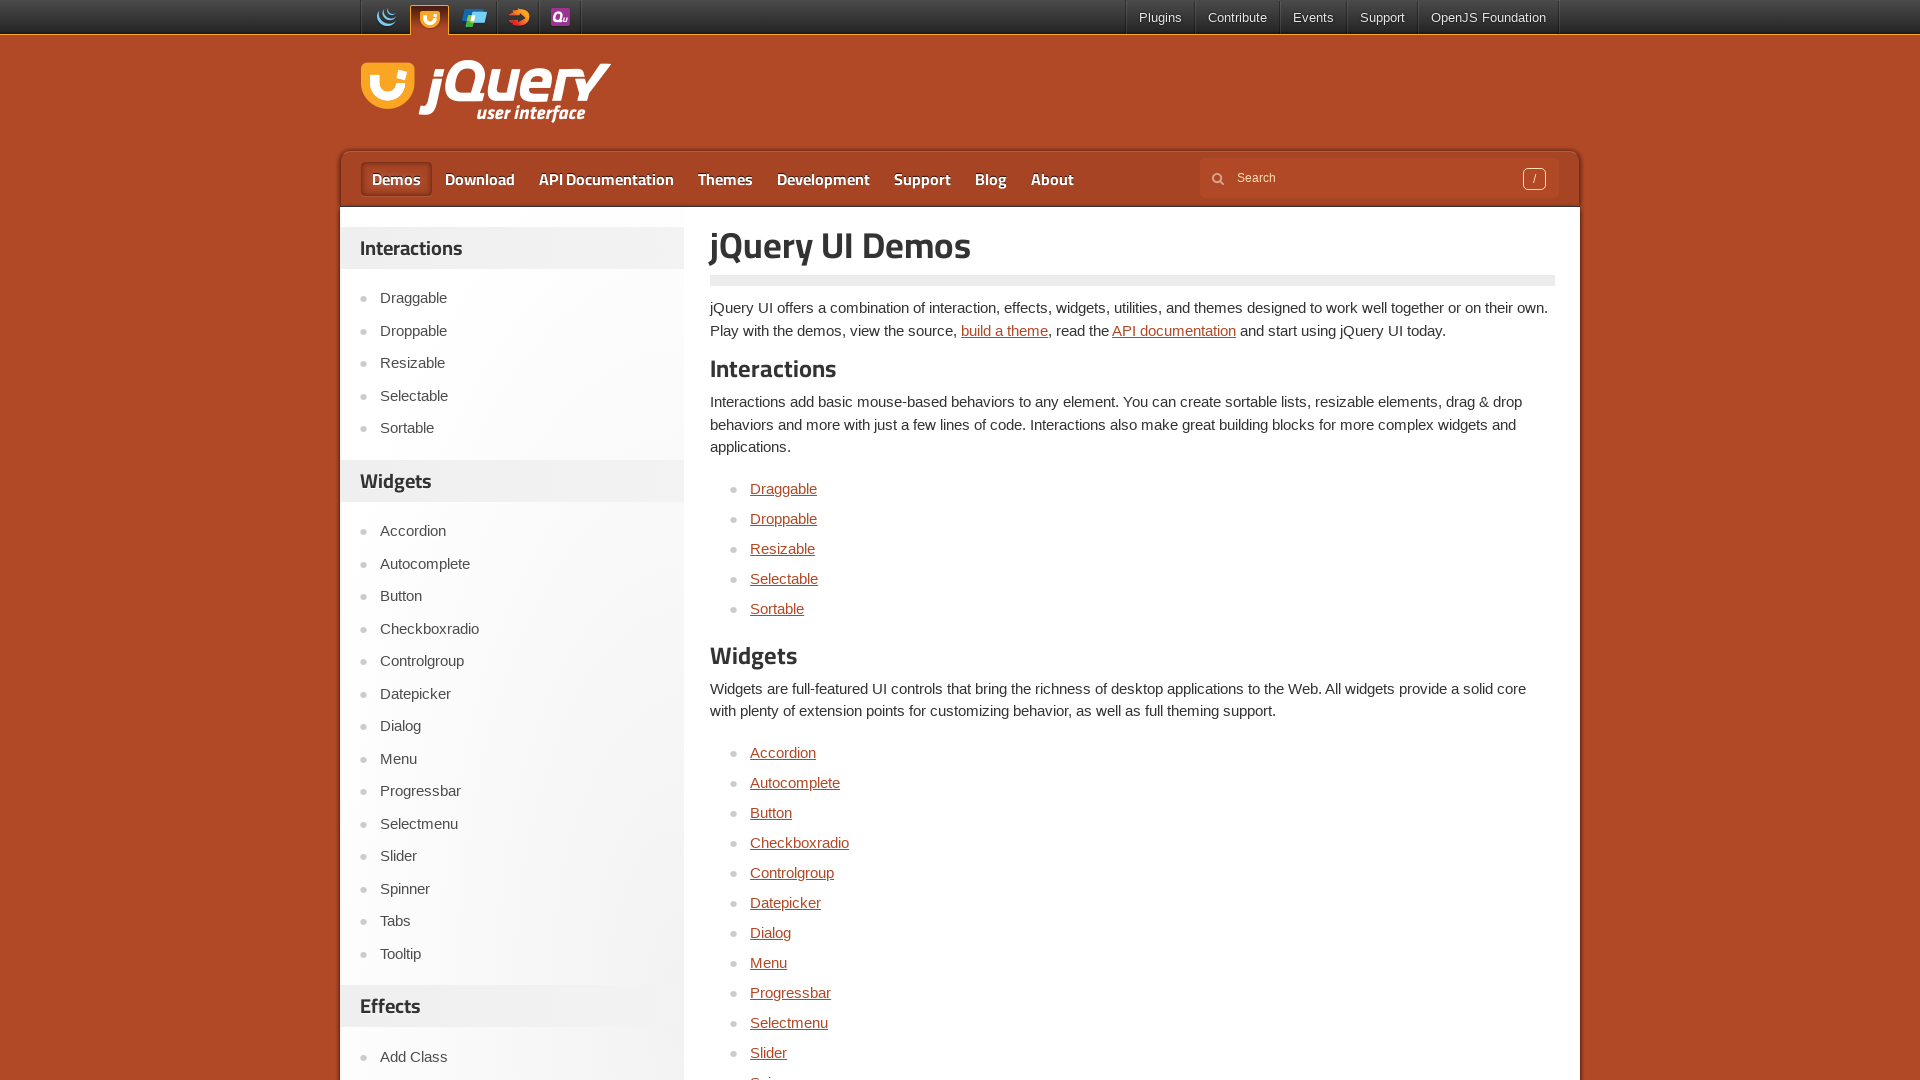